Tests that clicking a disabled unselected radio button does not change its state

Starting URL: https://www.selenium.dev/selenium/web/formPage.html

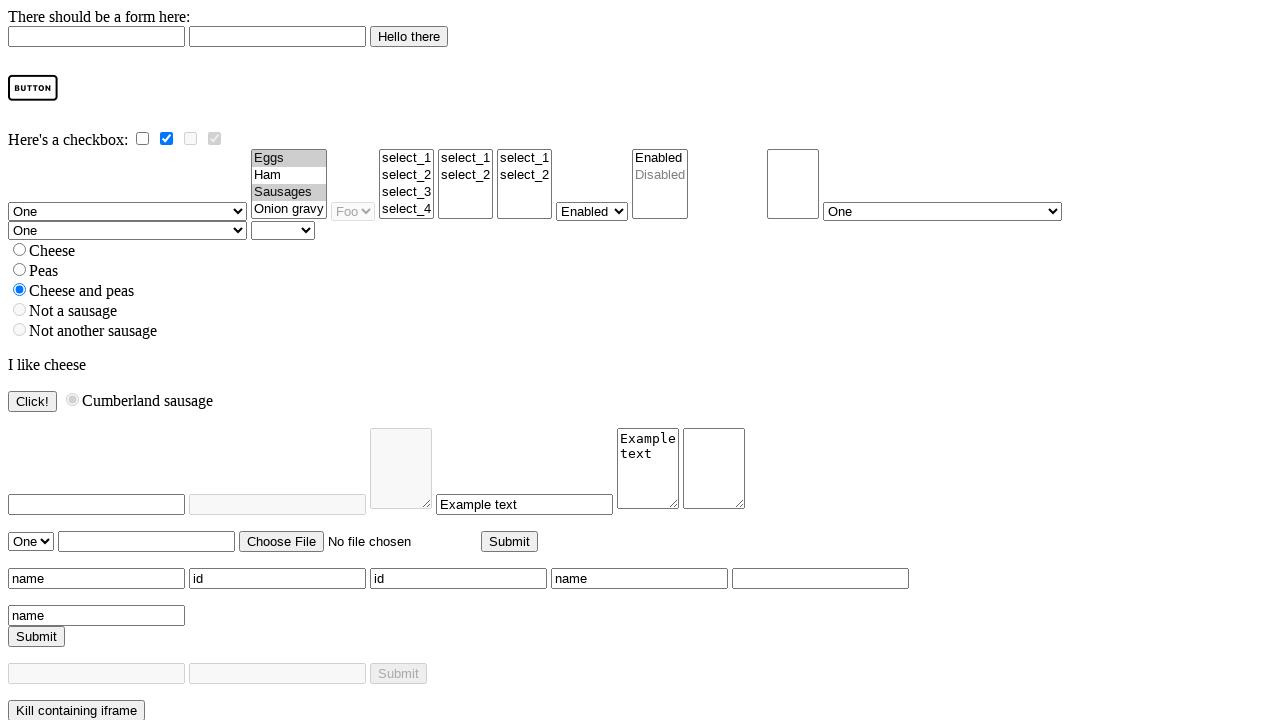

Waited for disabled radio button #nothing to be present
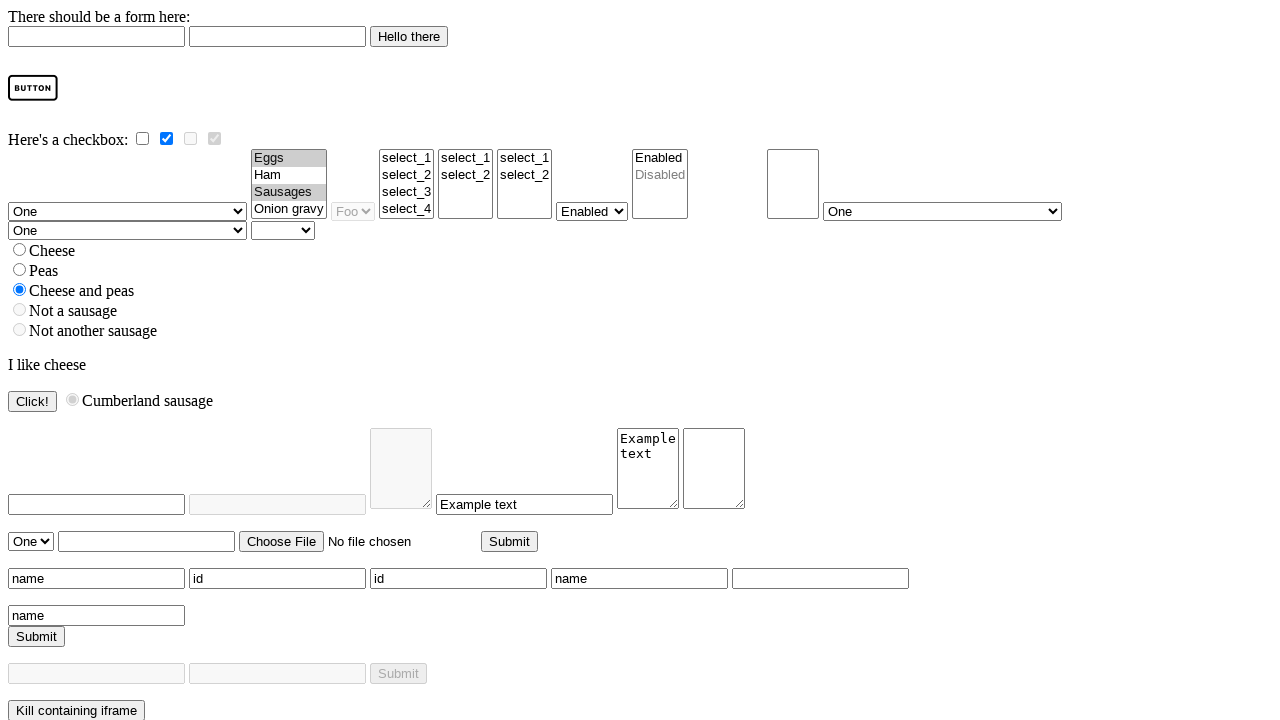

Retrieved initial state of disabled radio button: False
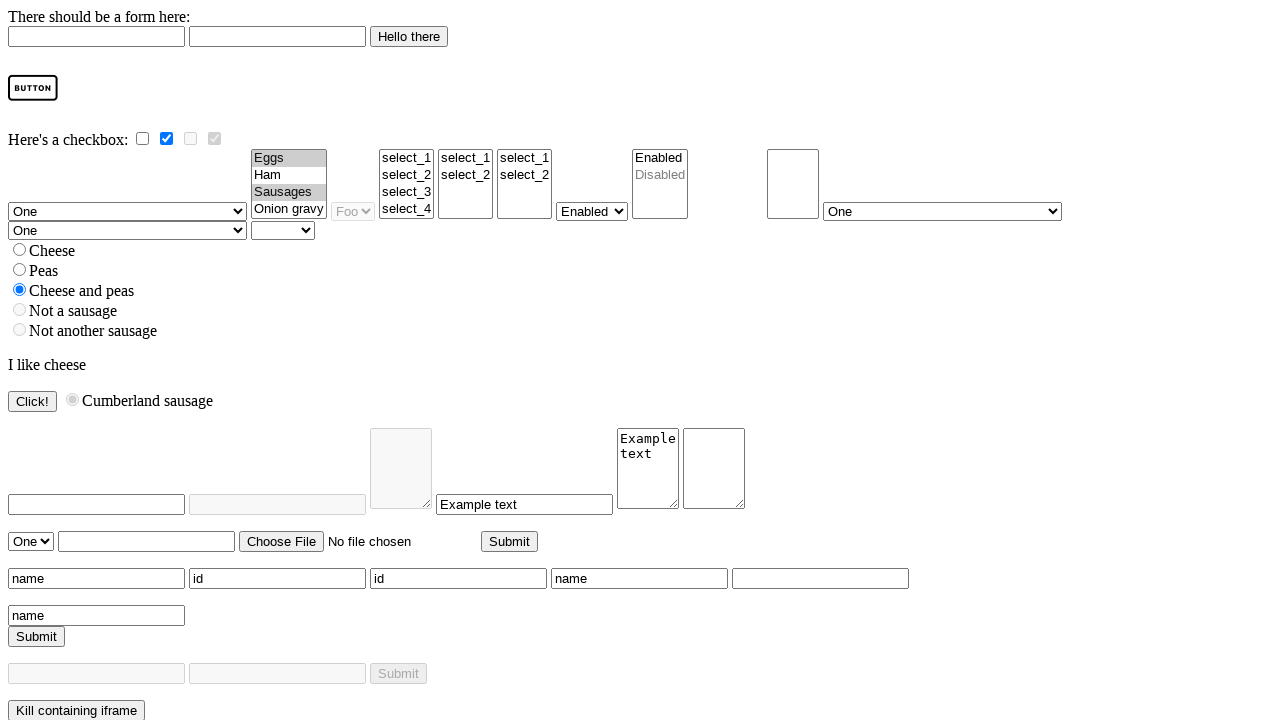

Clicked disabled radio button with force=True at (20, 310) on #nothing
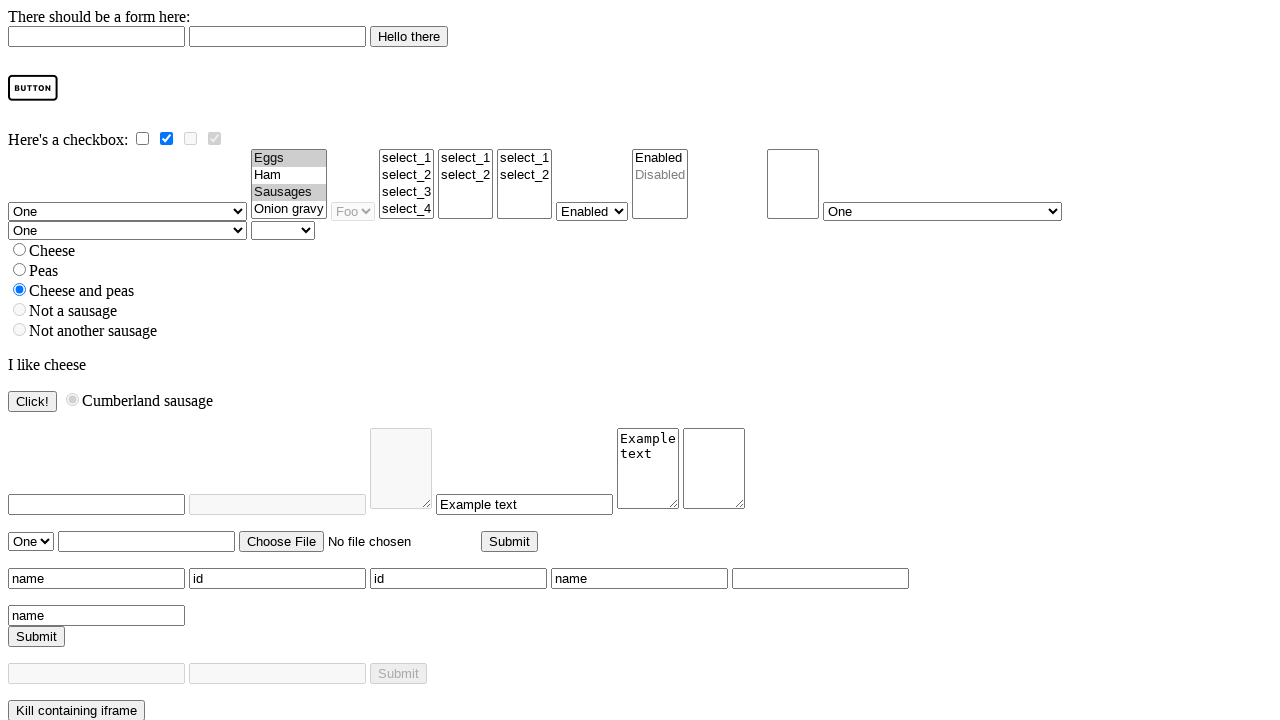

Verified that disabled radio button state remained unchanged after click
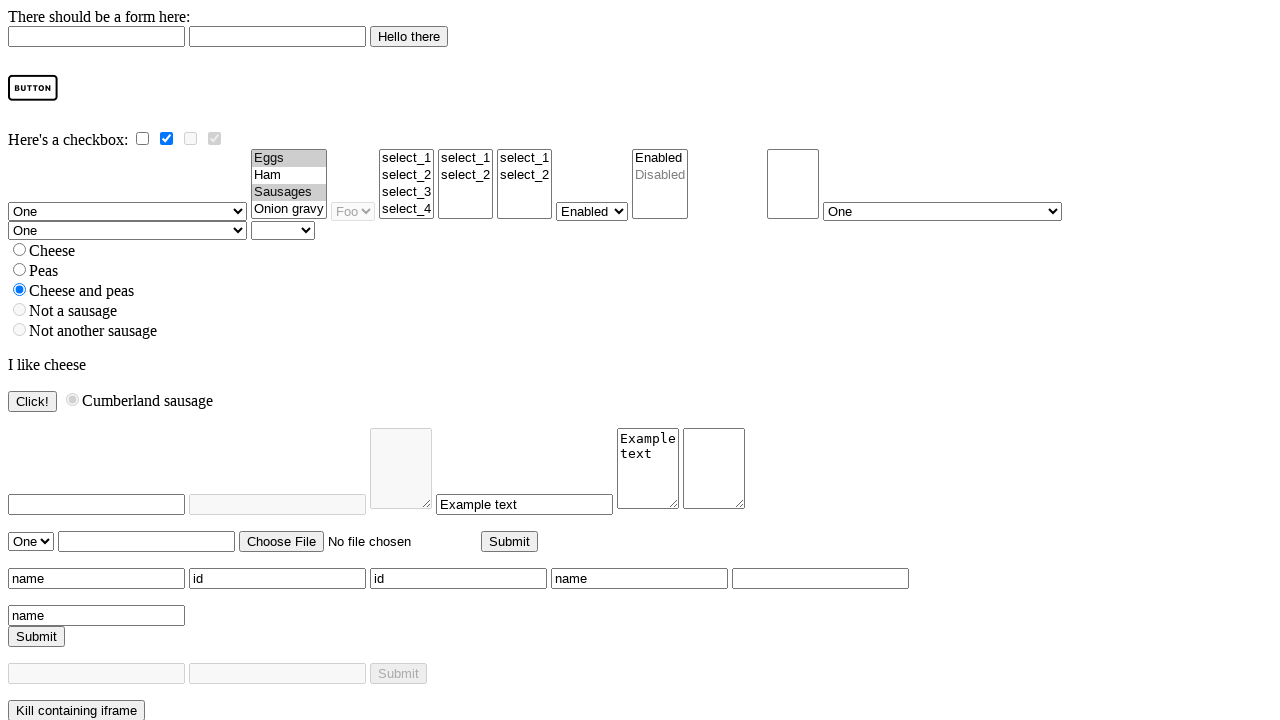

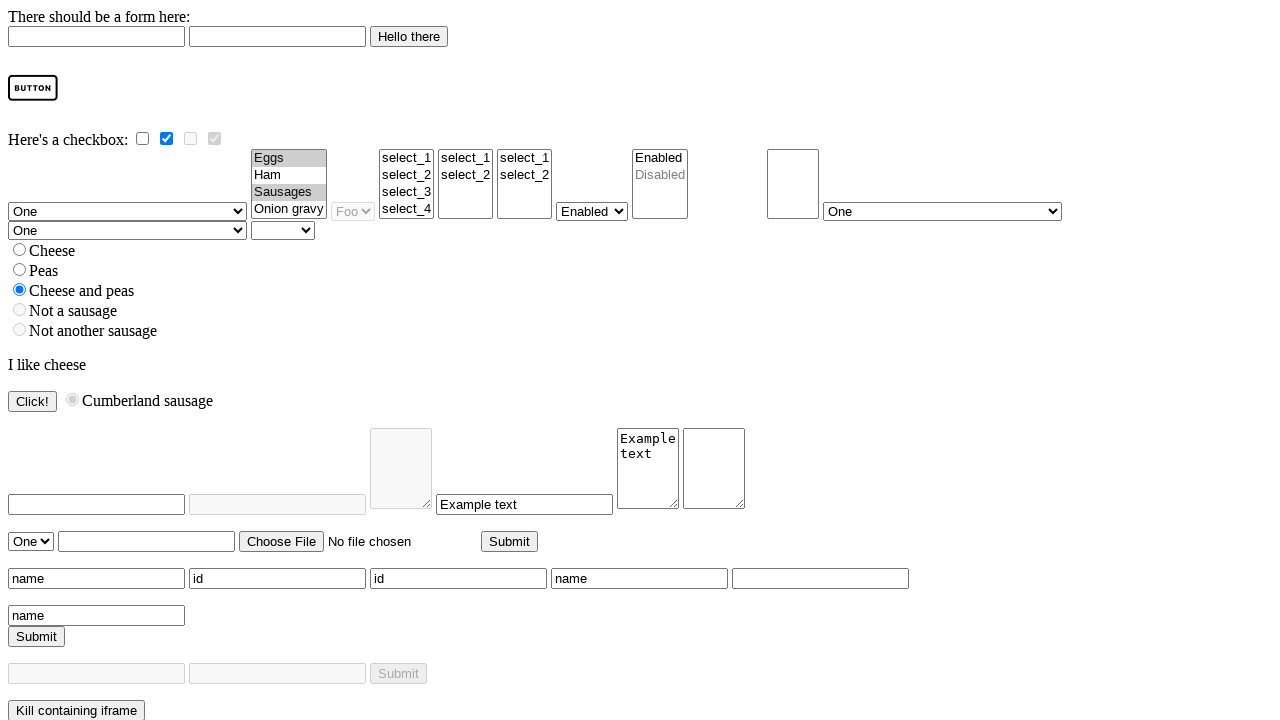